Tests hover functionality by moving mouse over different figures and verifying the correct profile links appear

Starting URL: https://the-internet.herokuapp.com/hovers

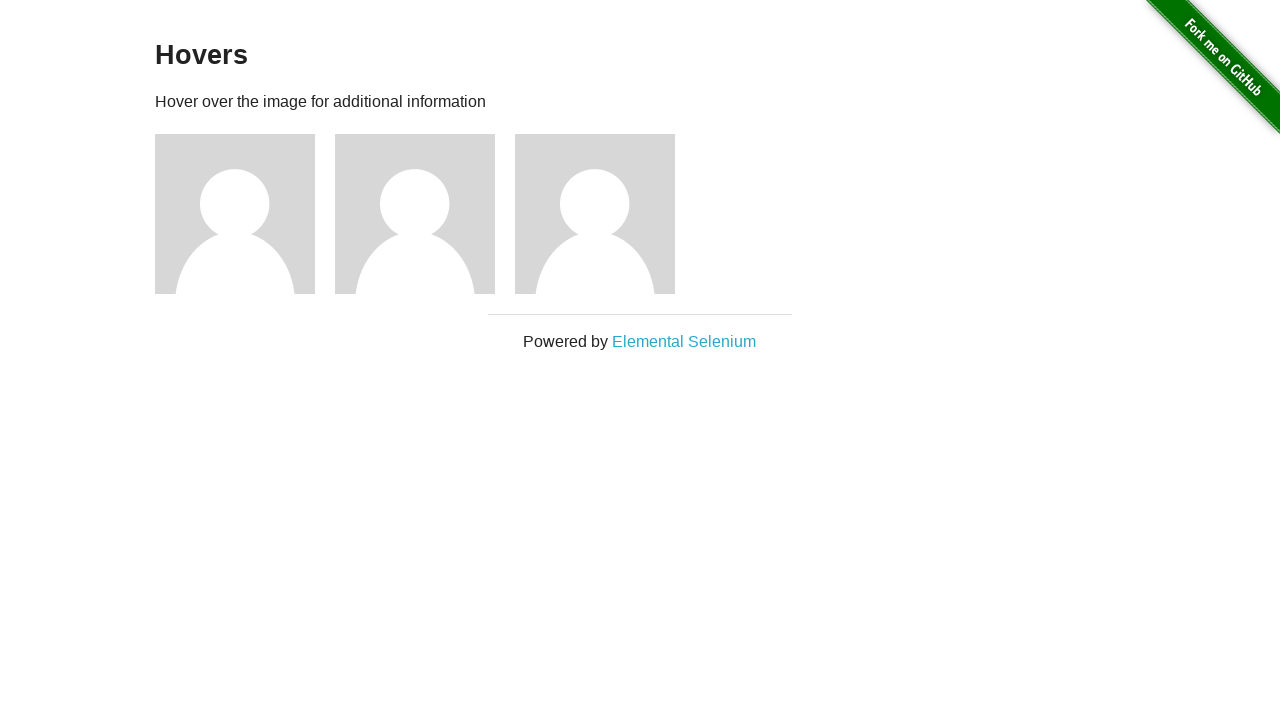

Located left figure element
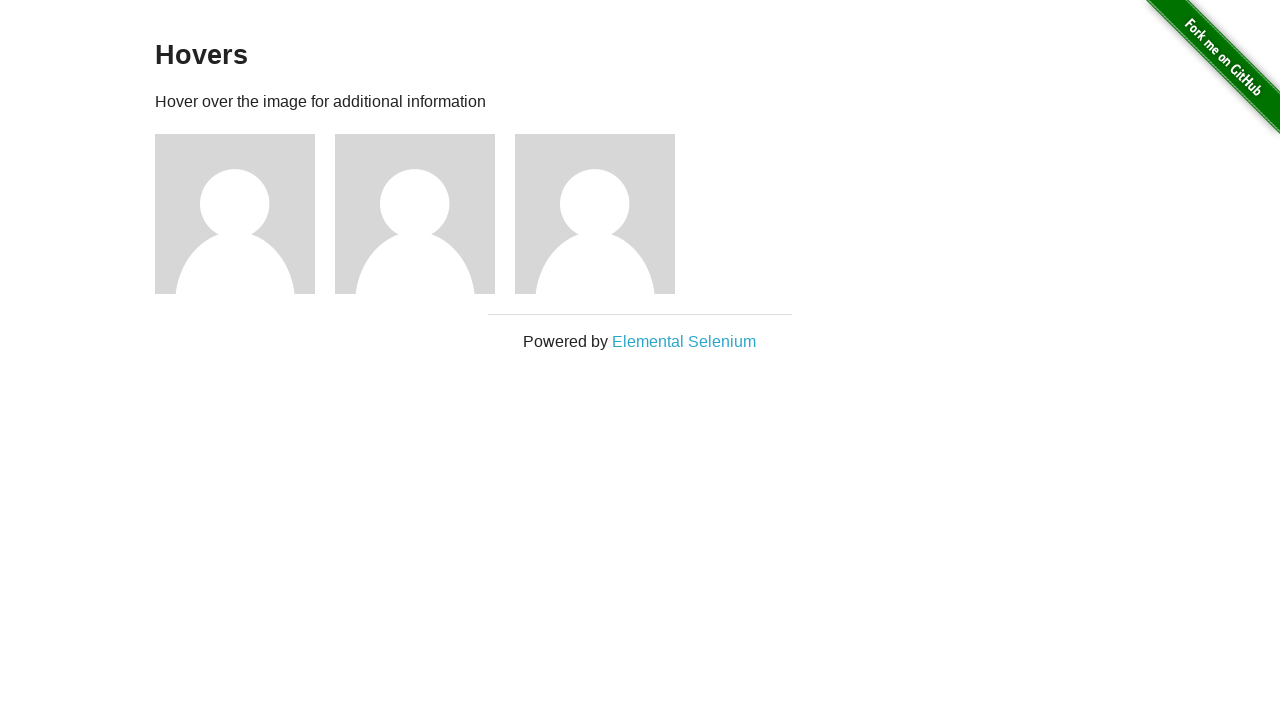

Located middle figure element
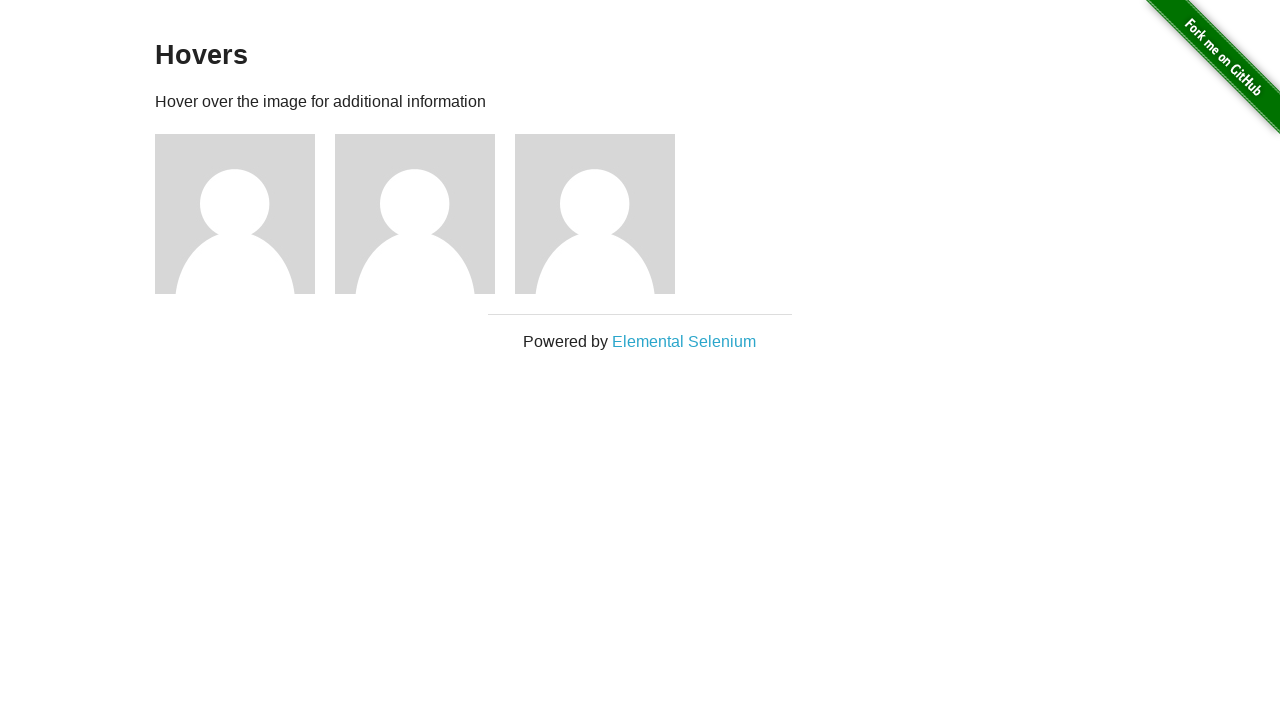

Located right figure element
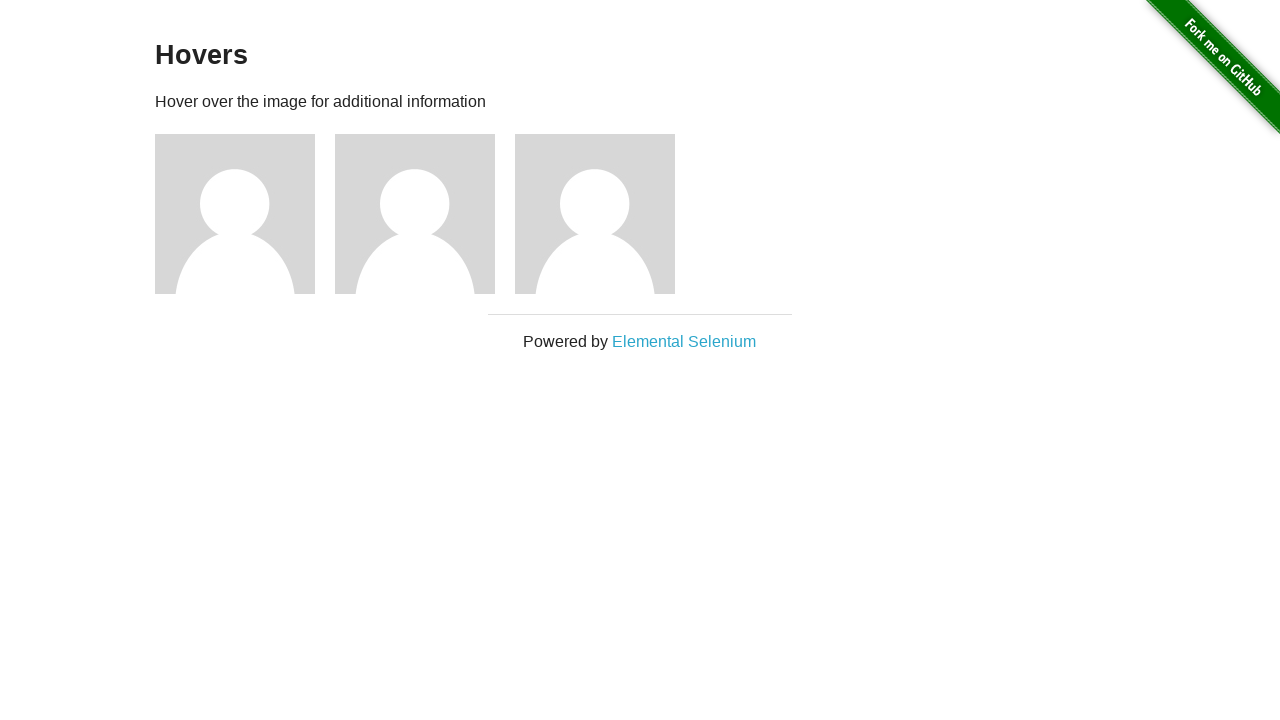

Located left profile link element
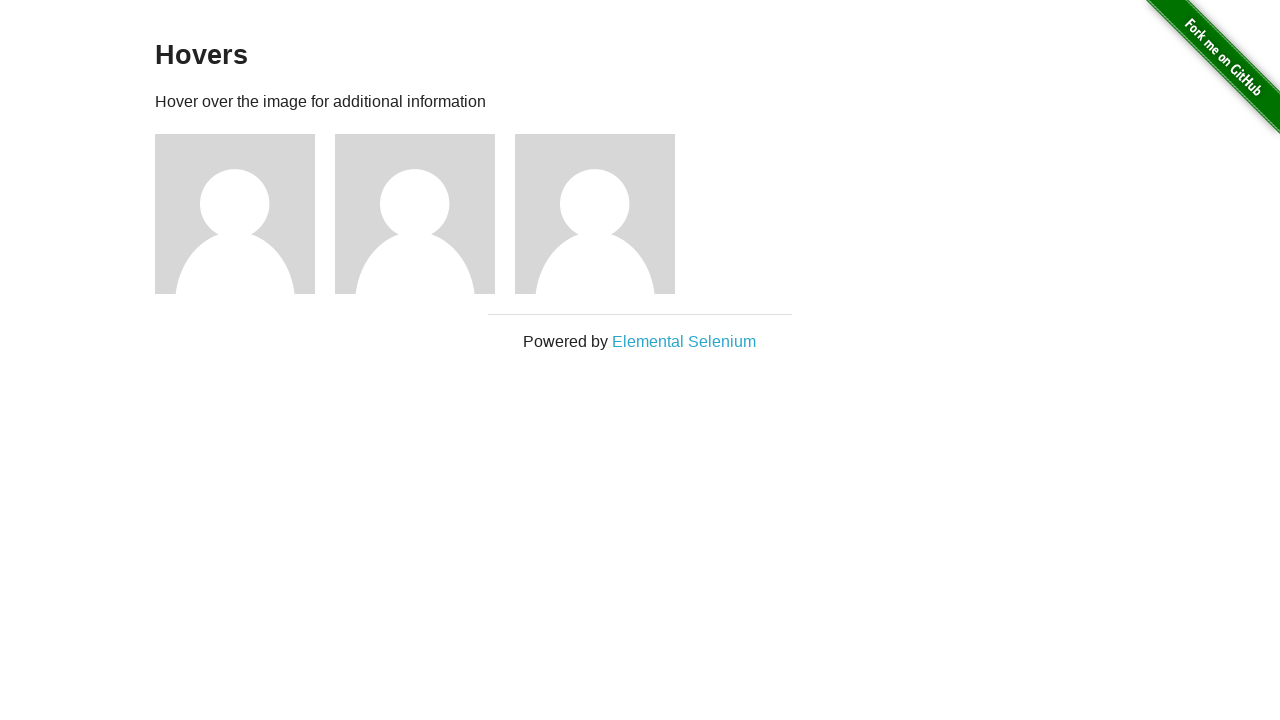

Located middle profile link element
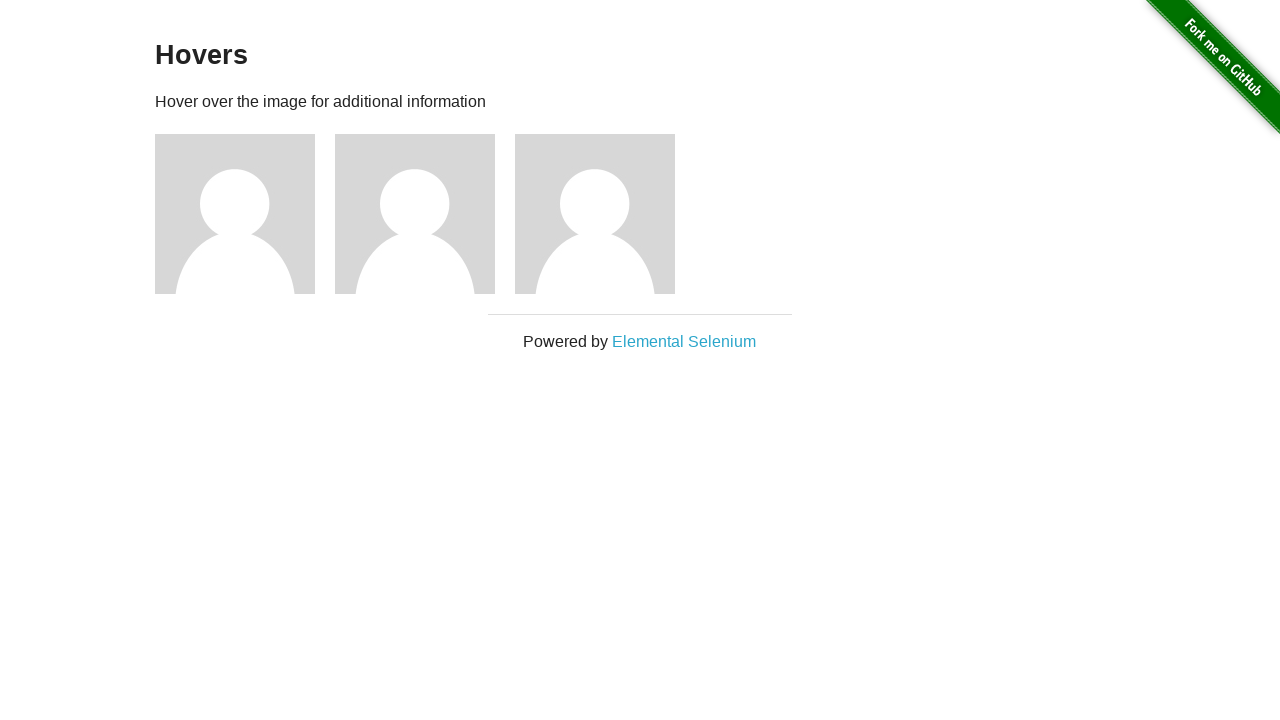

Located right profile link element
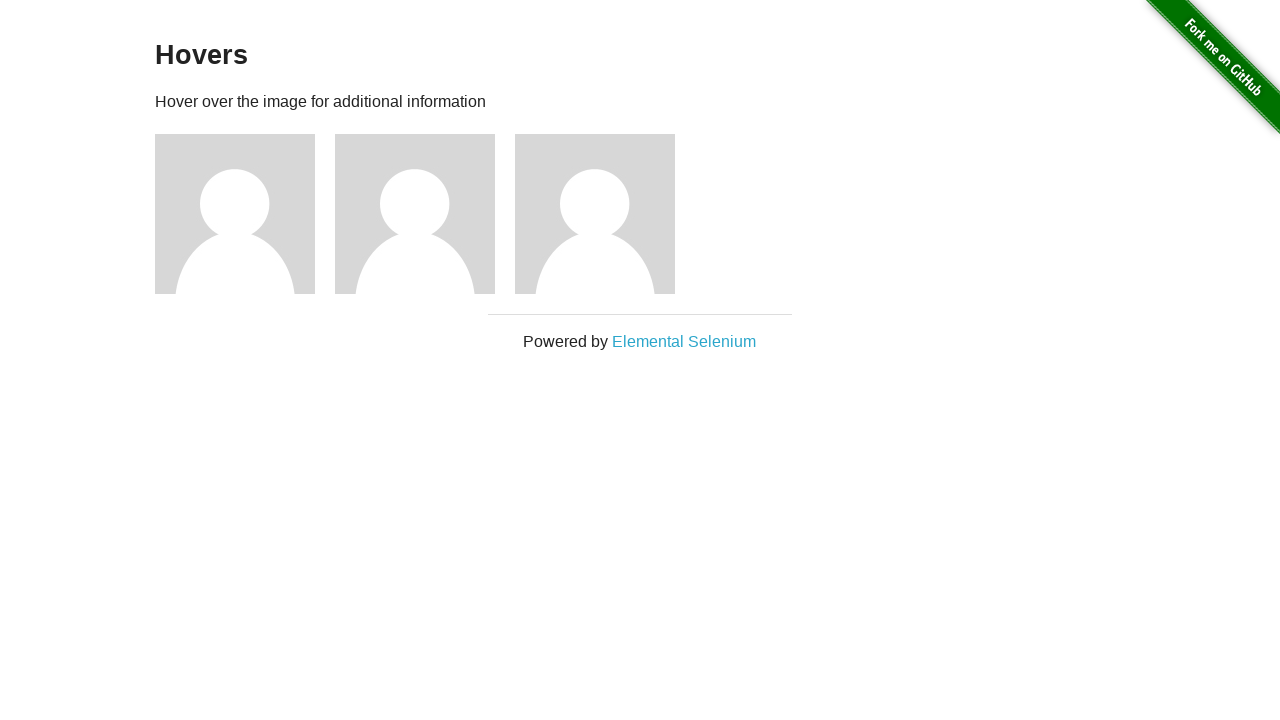

Hovered over left figure at (245, 214) on xpath=//div[@class='example']/div[1]
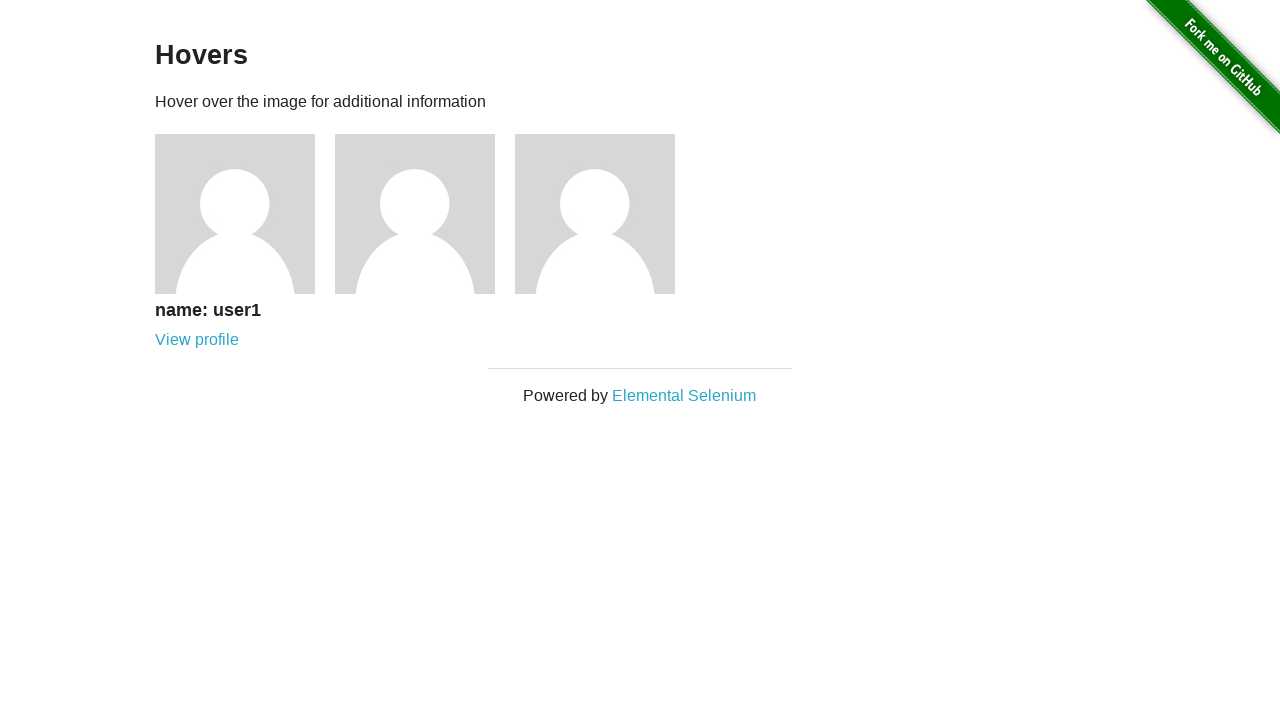

Verified left profile link is visible
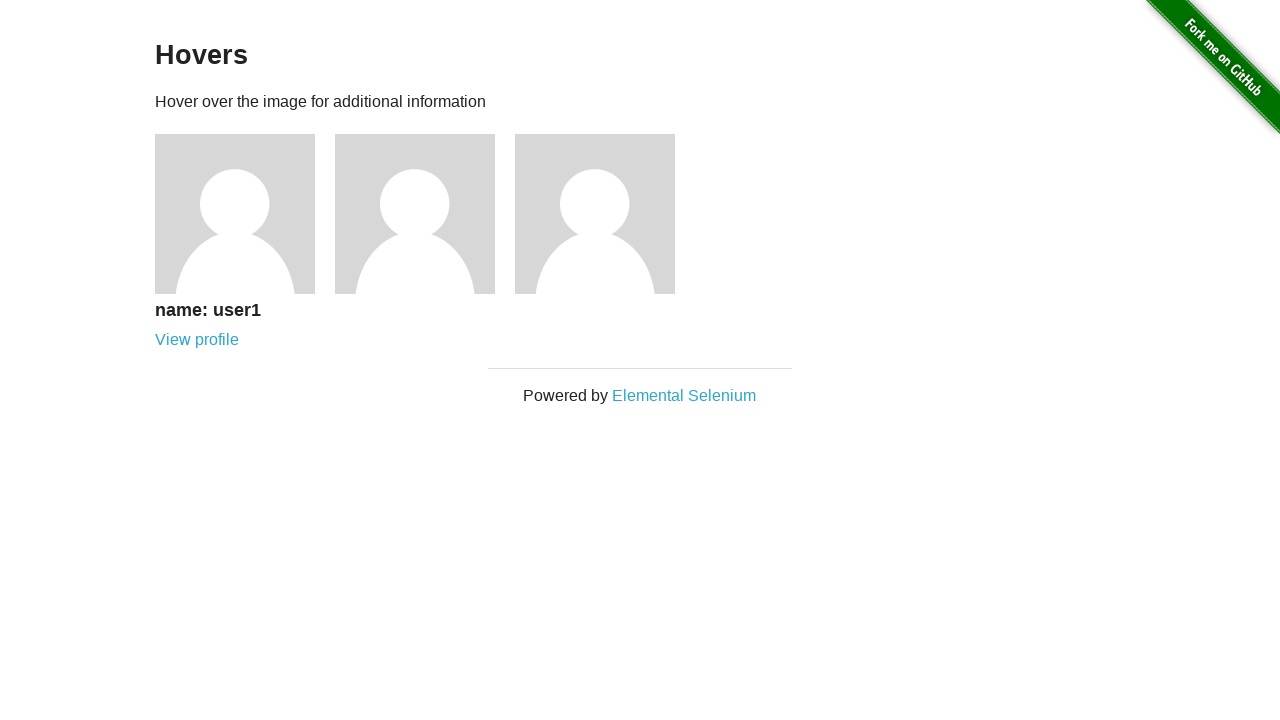

Verified middle profile link is not visible
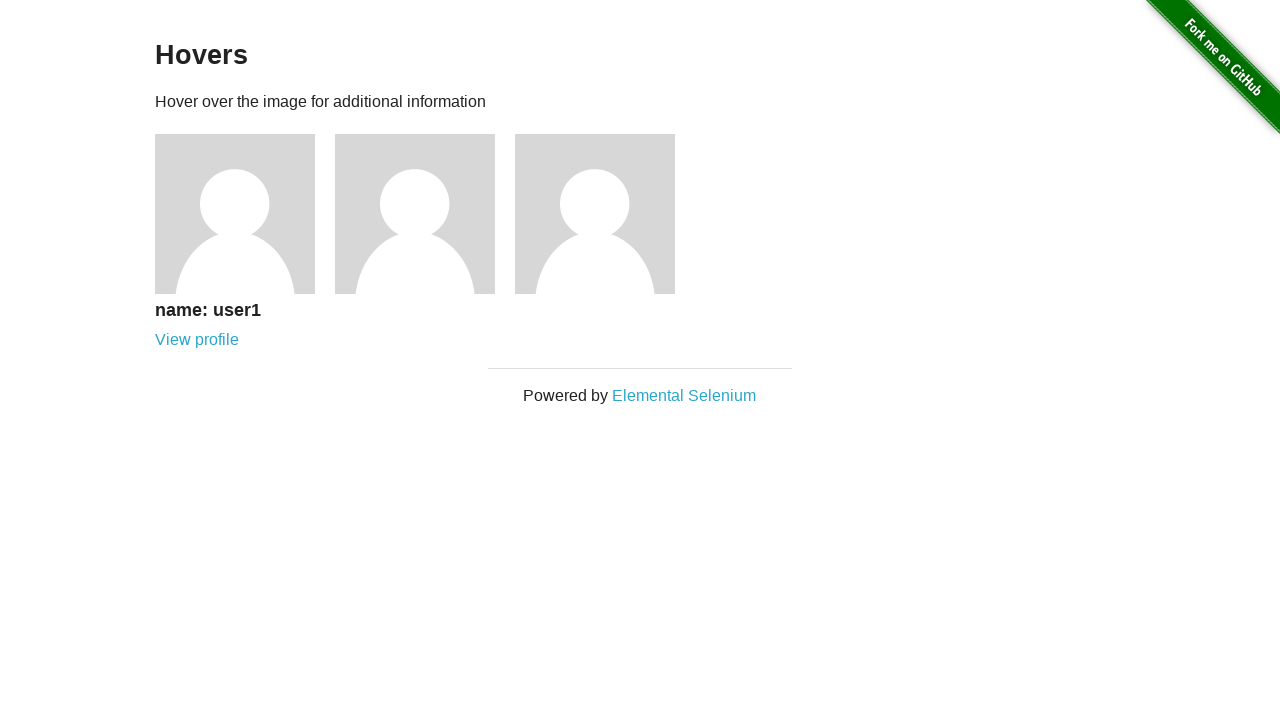

Verified right profile link is not visible
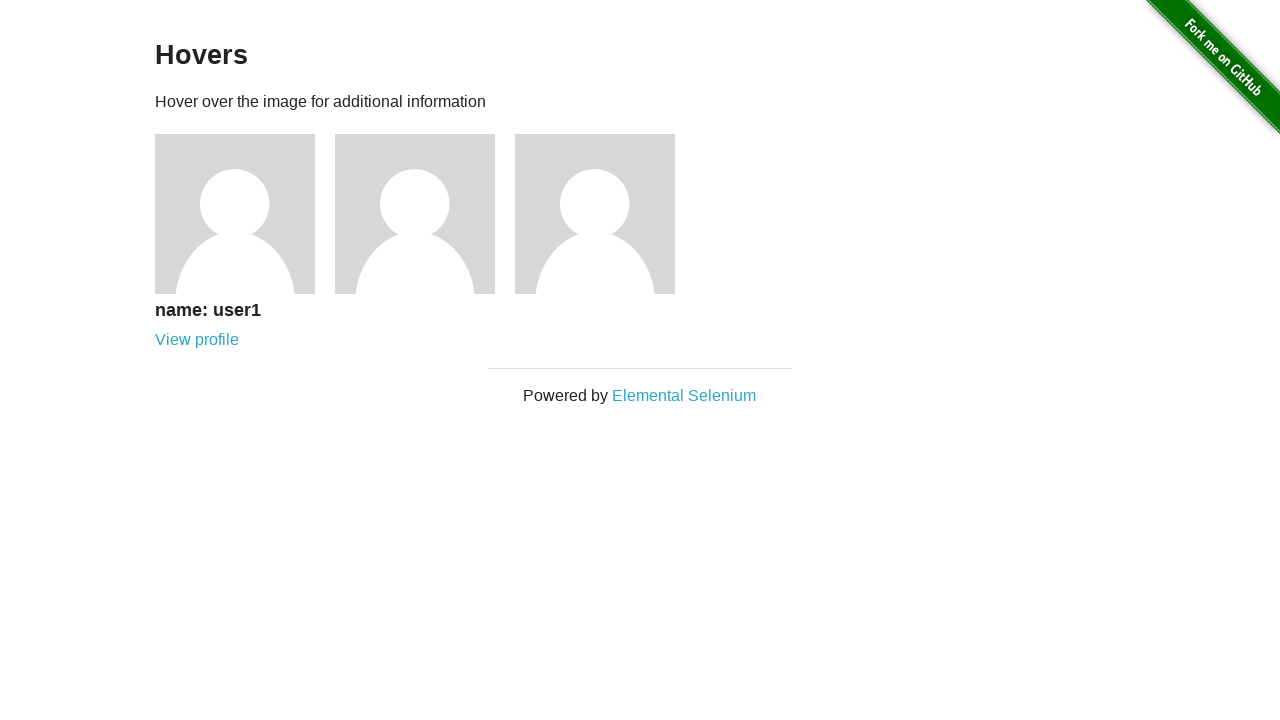

Hovered over middle figure at (425, 214) on xpath=//div[@class='example']/div[2]
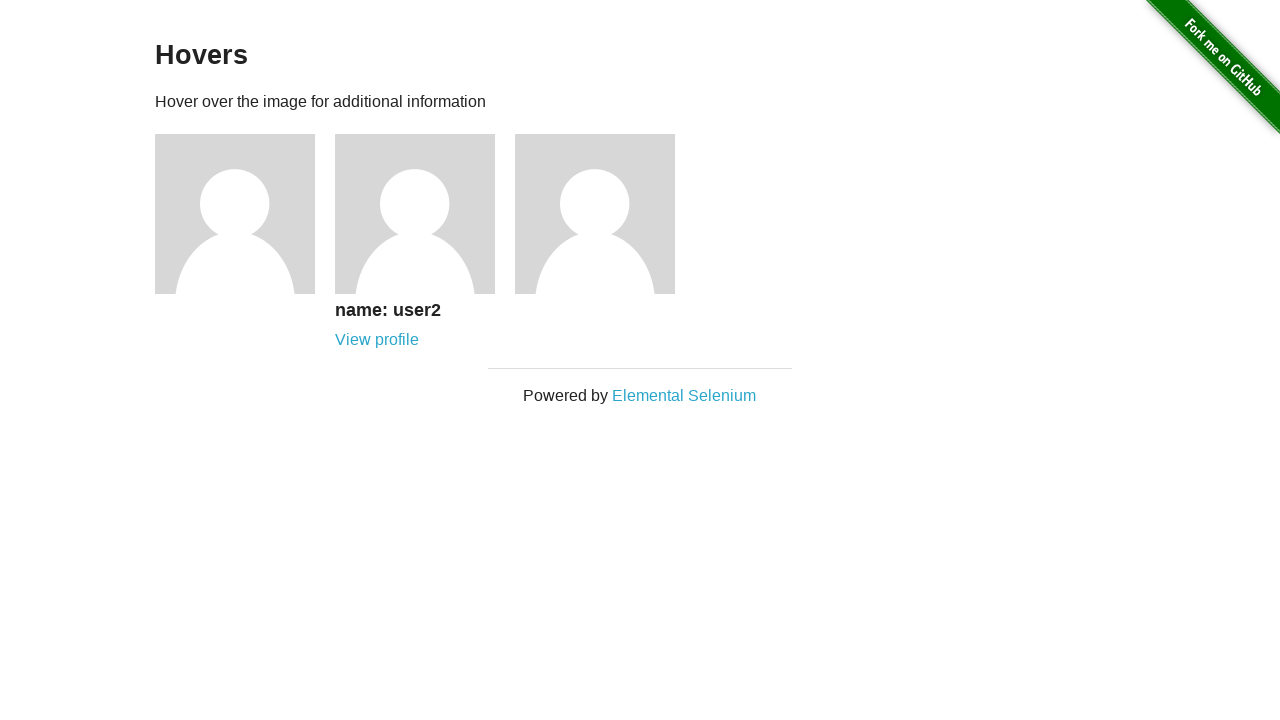

Verified middle profile link is visible
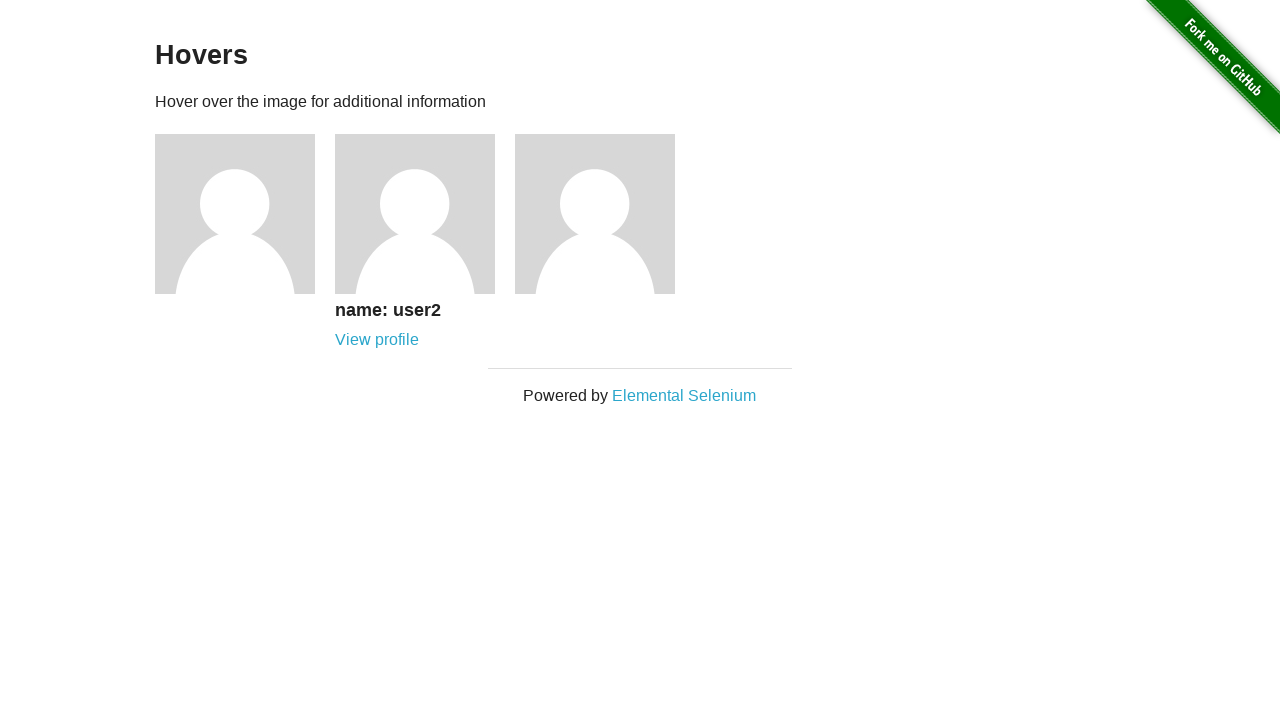

Verified left profile link is not visible
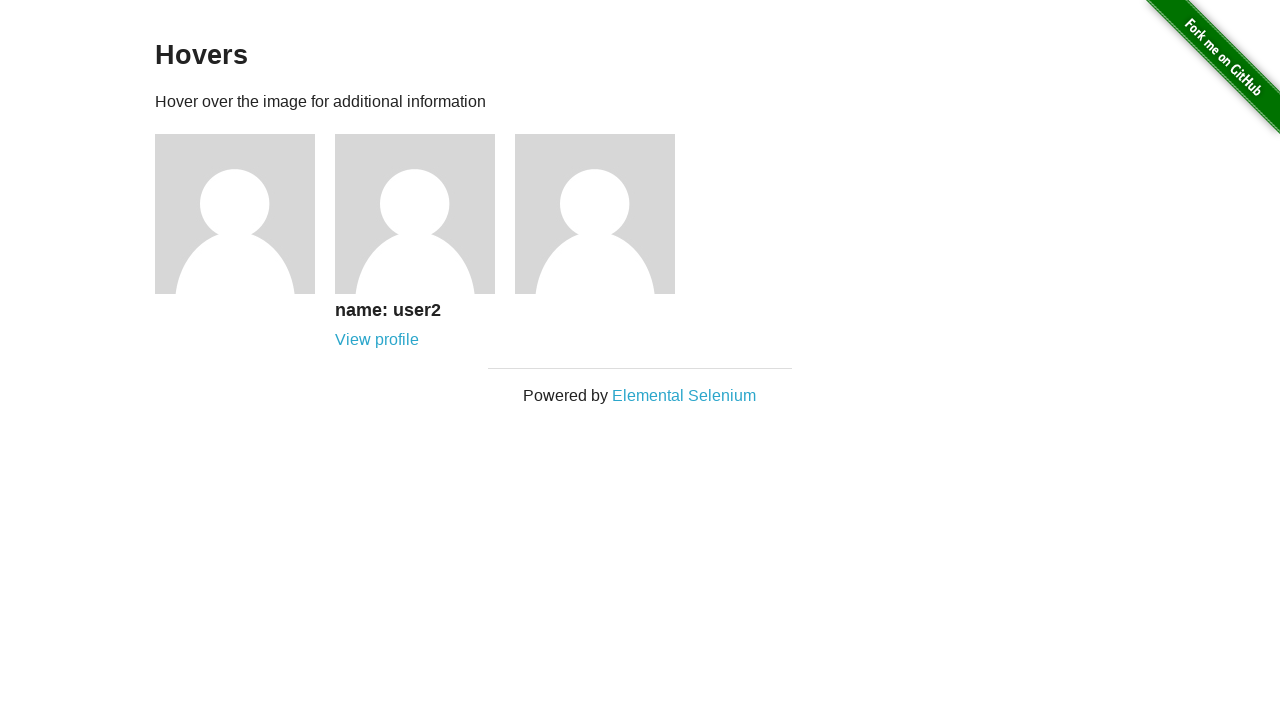

Verified right profile link is not visible
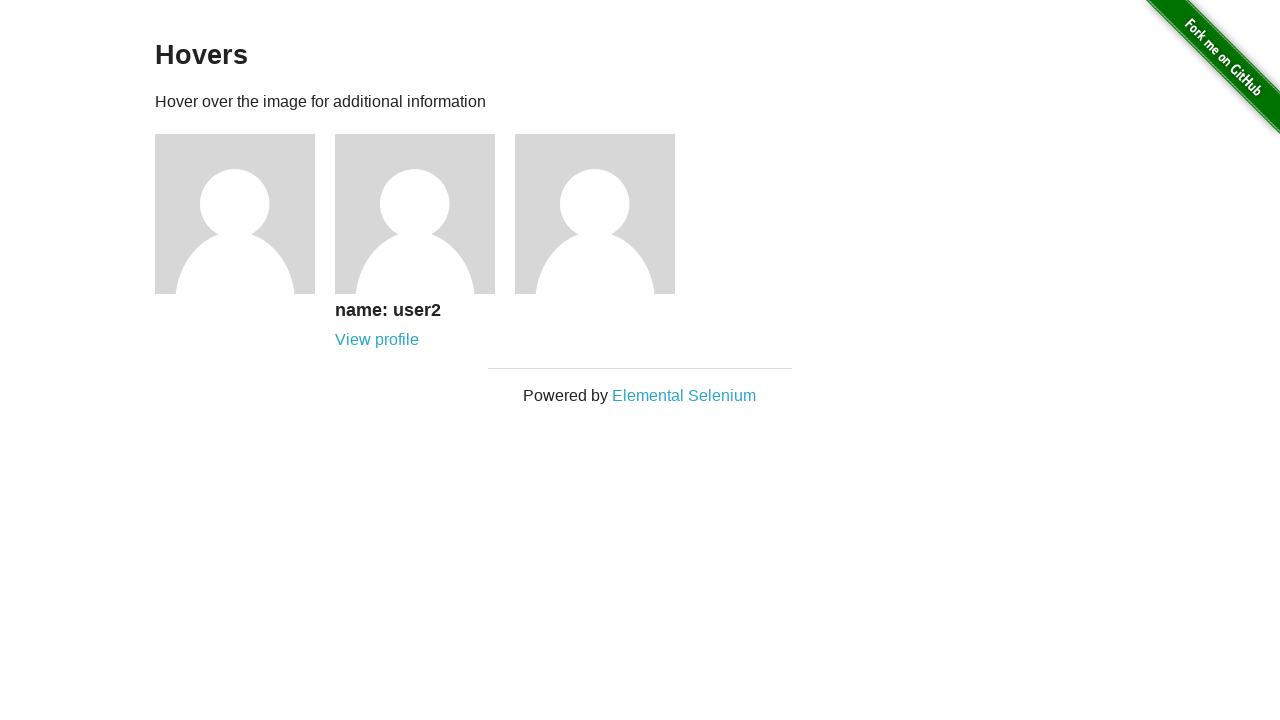

Hovered over right figure at (605, 214) on xpath=//div[@class='example']/div[3]
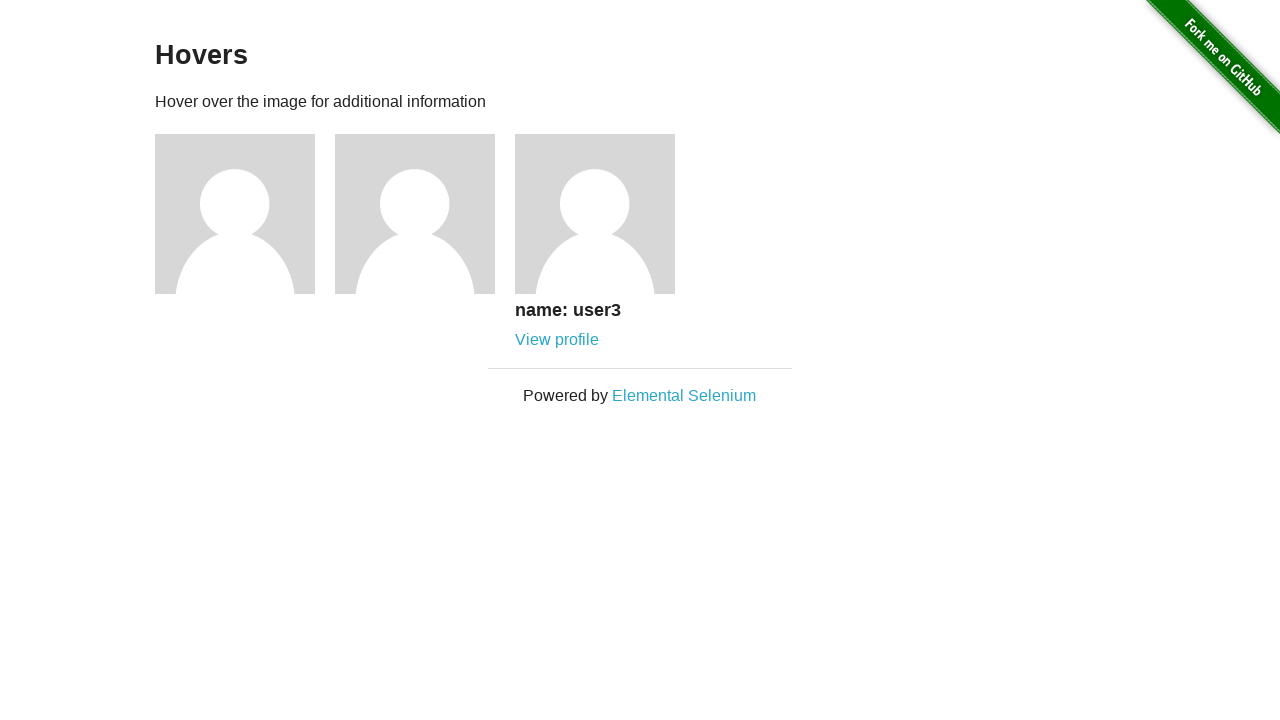

Verified right profile link is visible
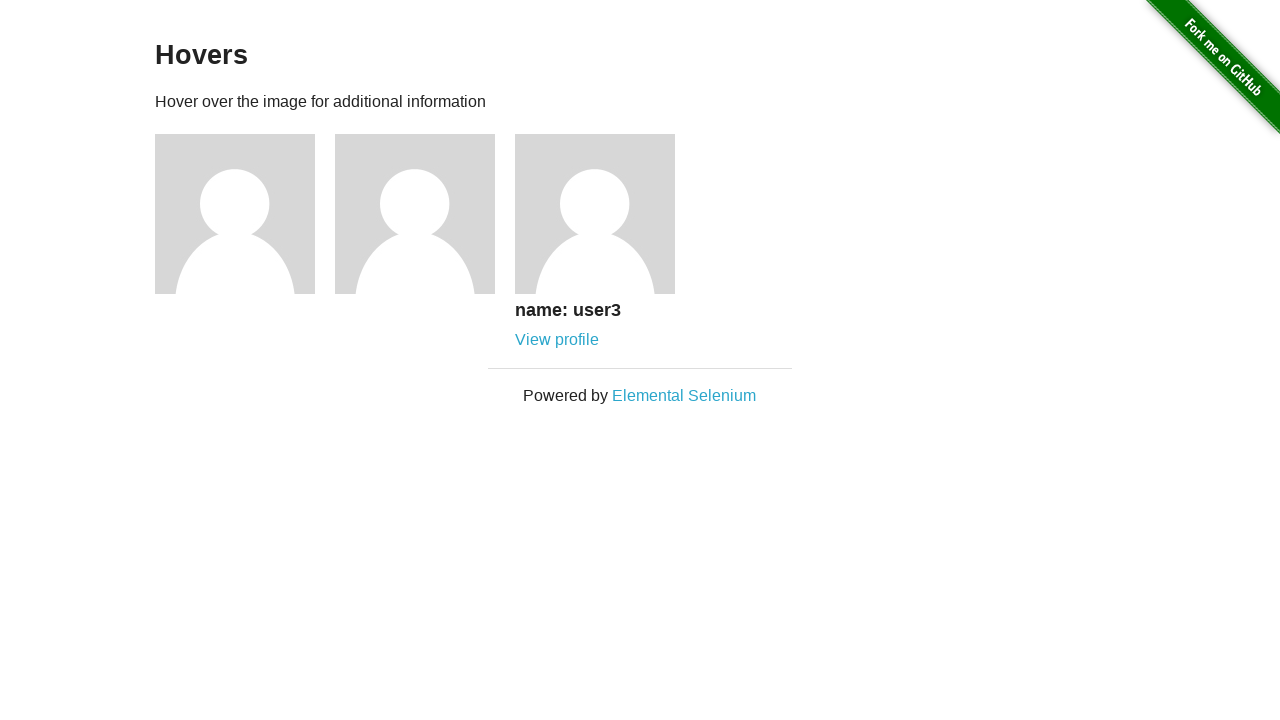

Verified left profile link is not visible
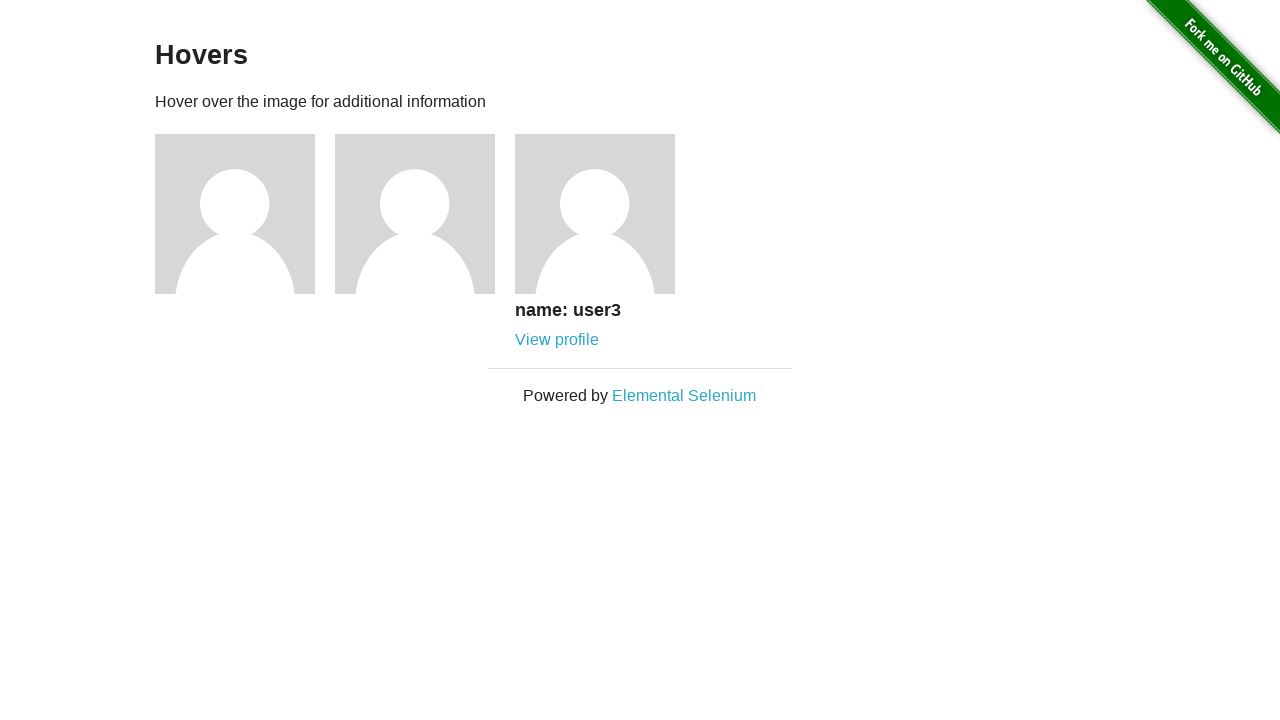

Verified middle profile link is not visible
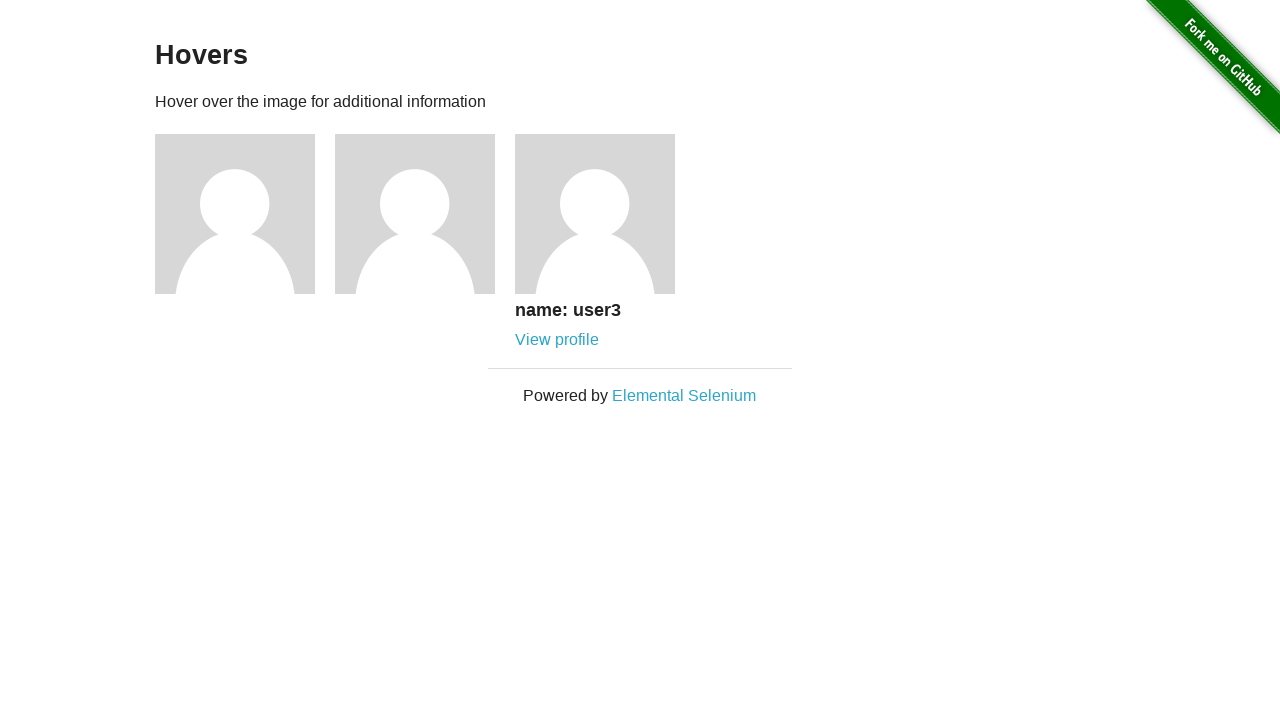

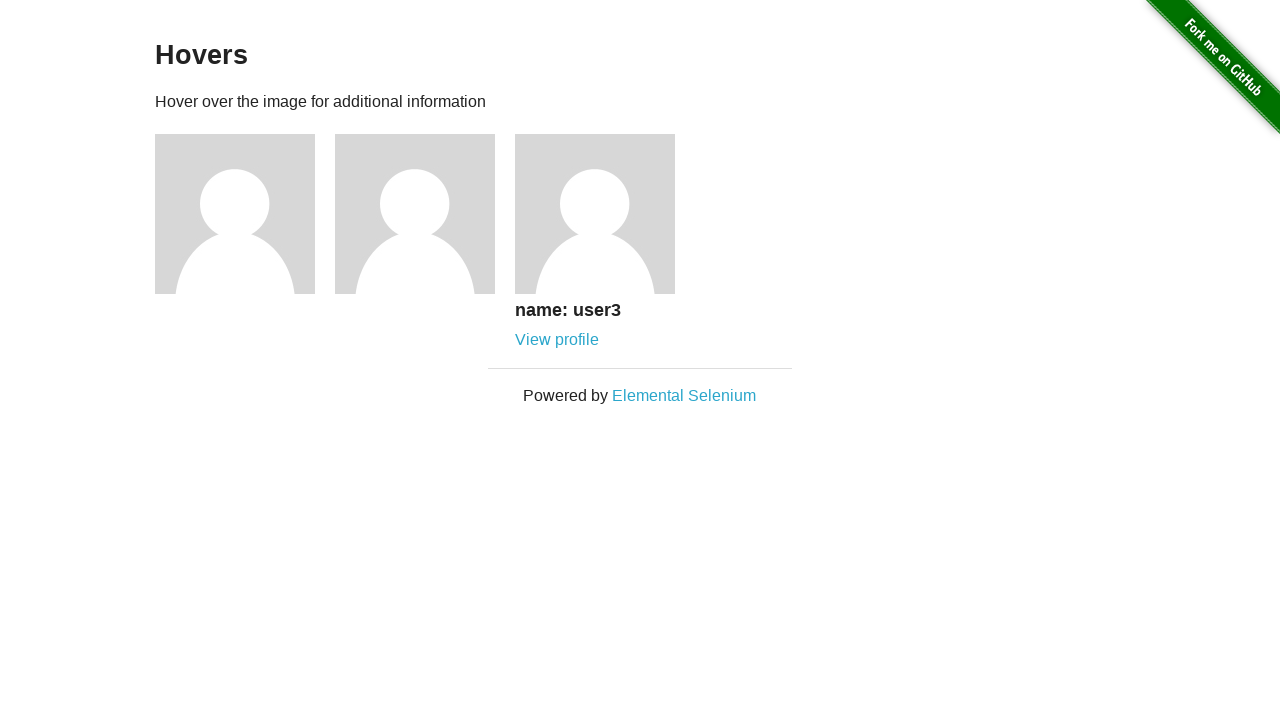